Tests the feedback form by entering name and age values

Starting URL: https://kristinek.github.io/site/tasks/provide_feedback

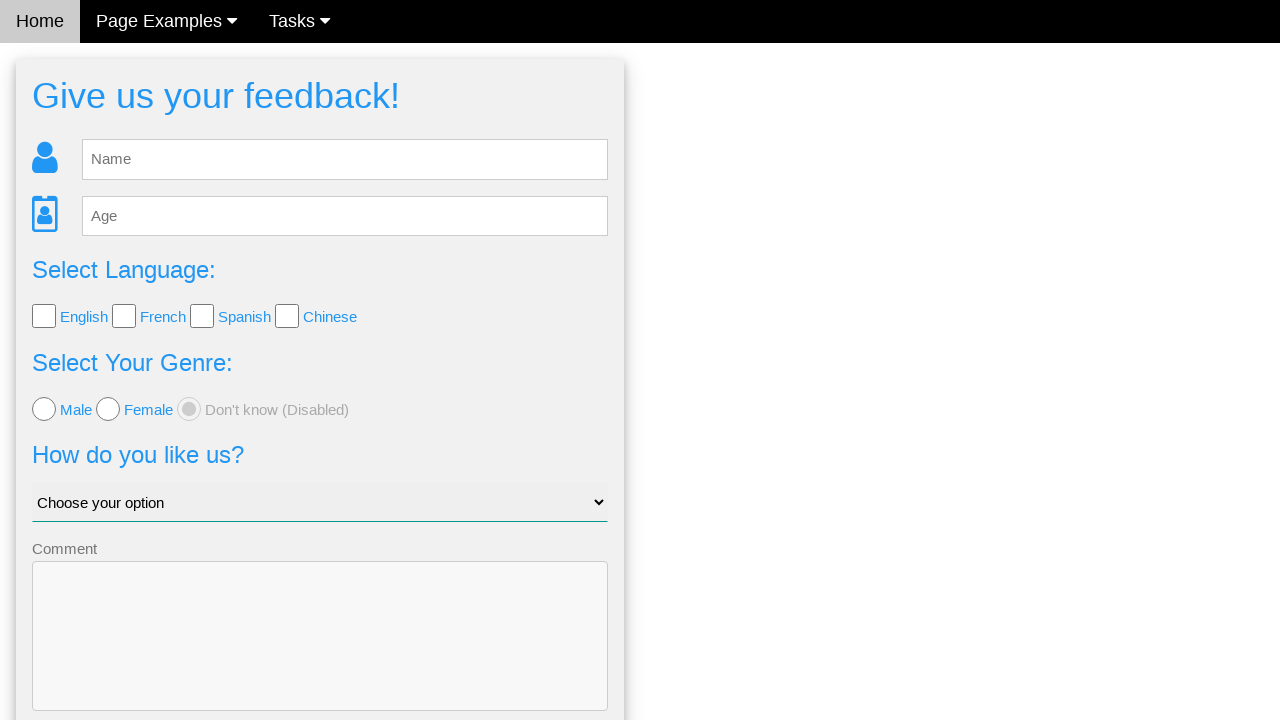

Cleared name field in feedback form on #fb_name
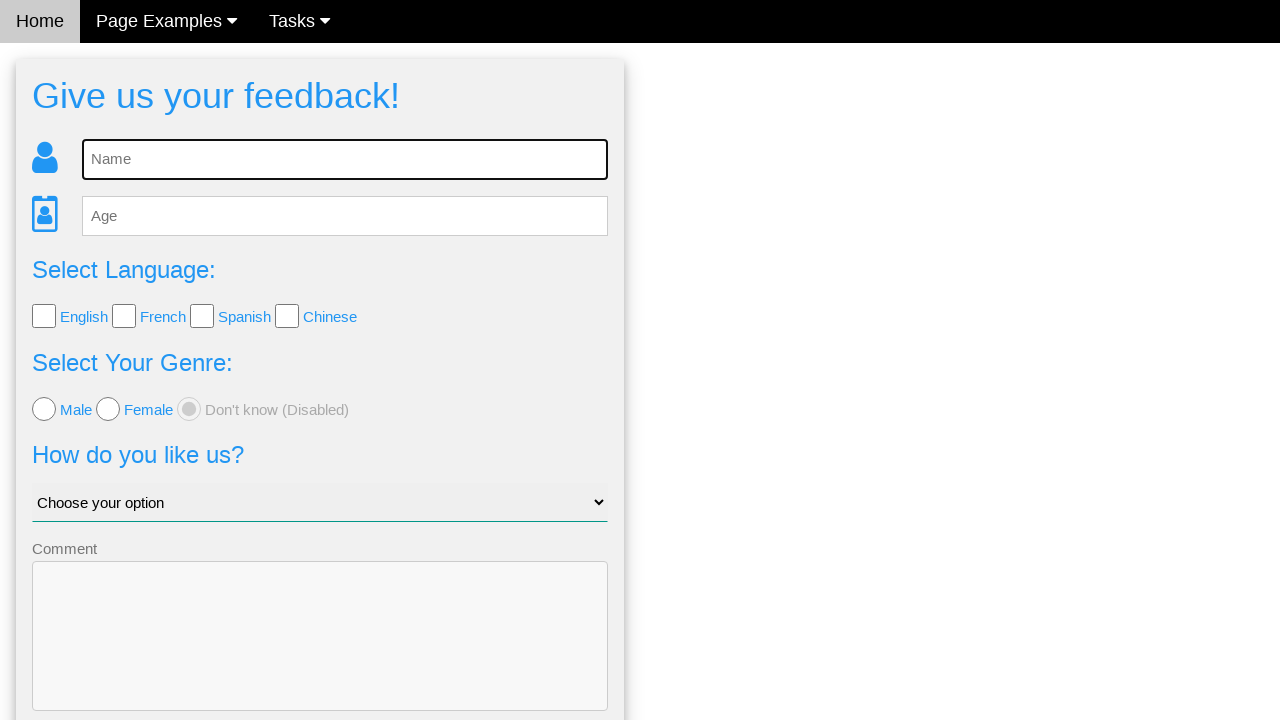

Entered 'Alice Johnson' in name field on #fb_name
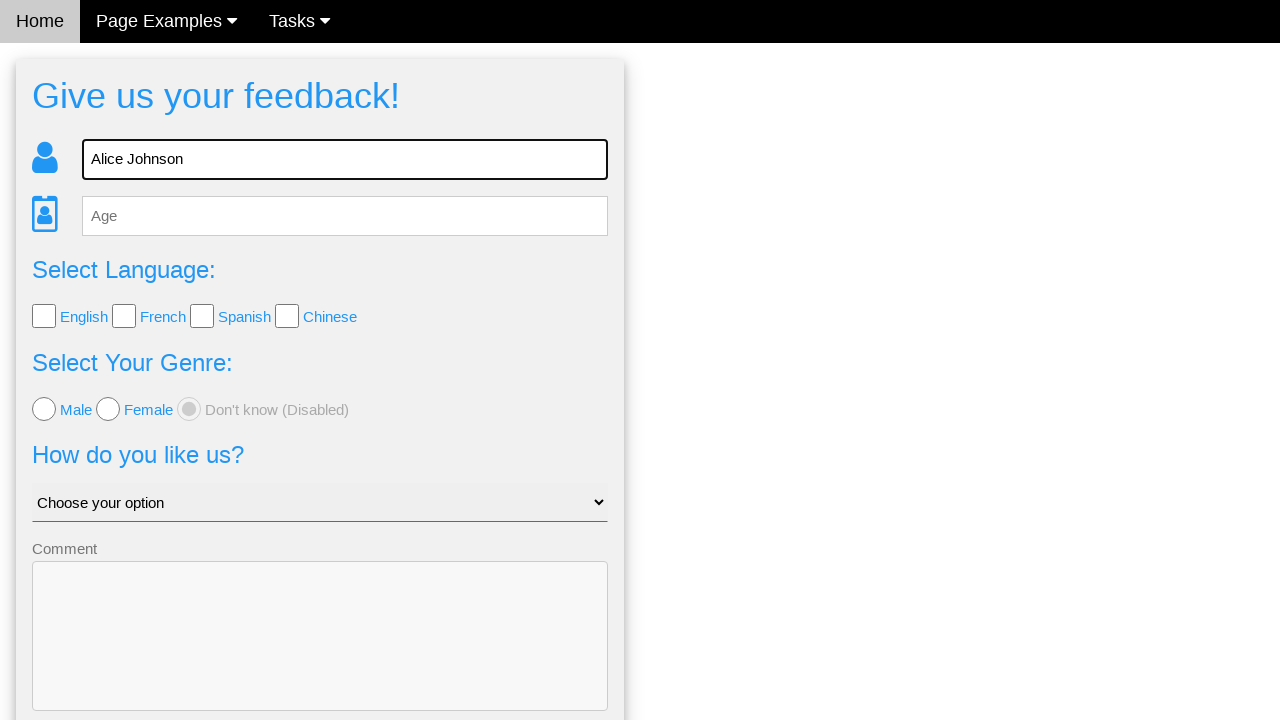

Cleared age field in feedback form on #fb_age
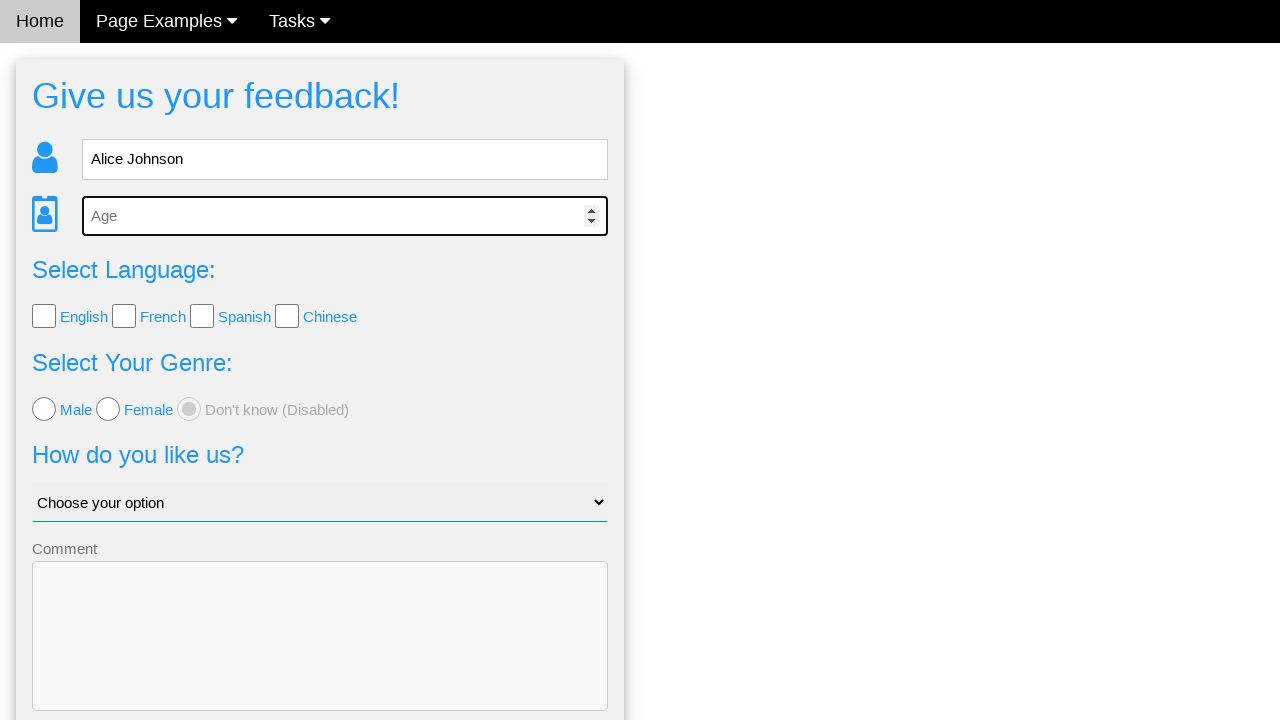

Entered '30' in age field on #fb_age
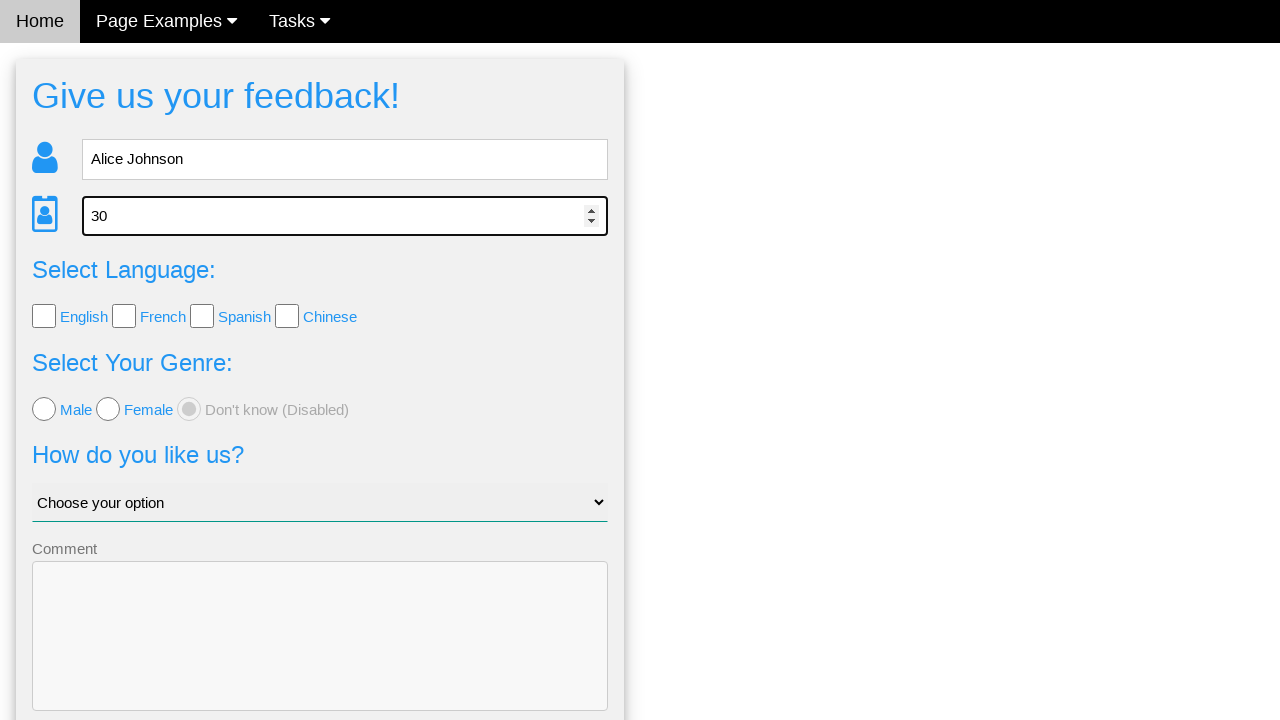

Verified name field is present and loaded
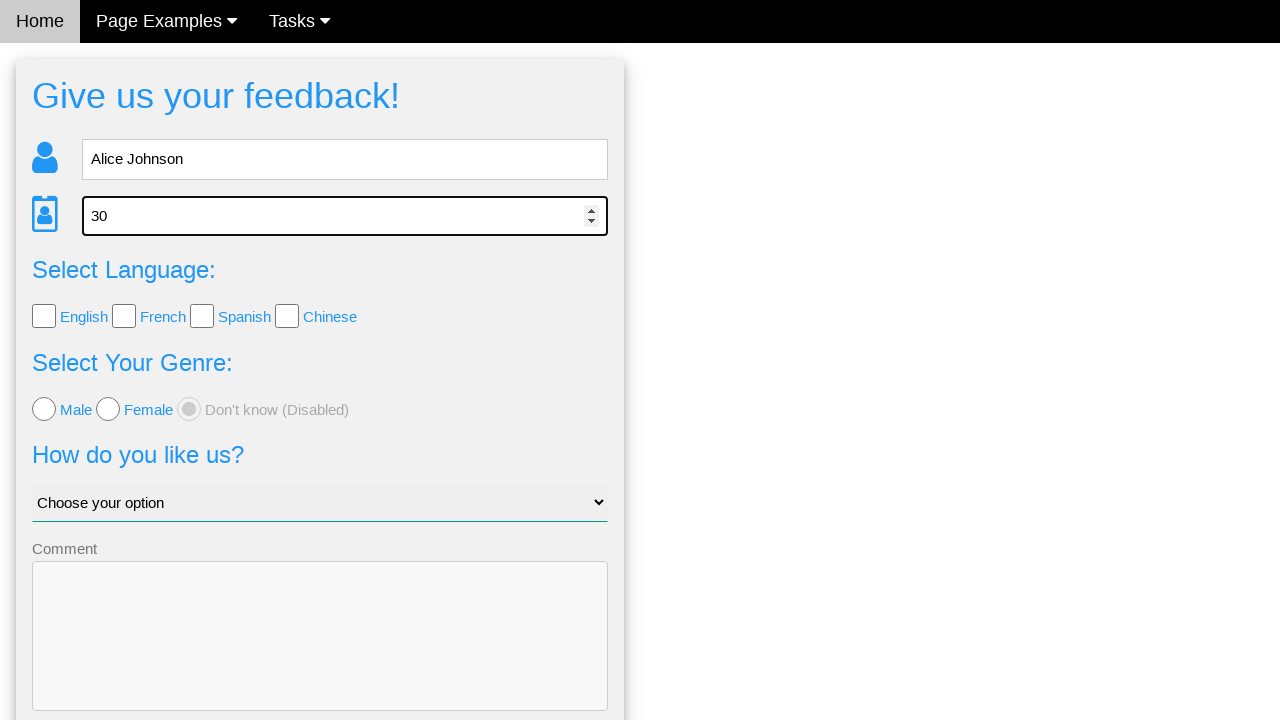

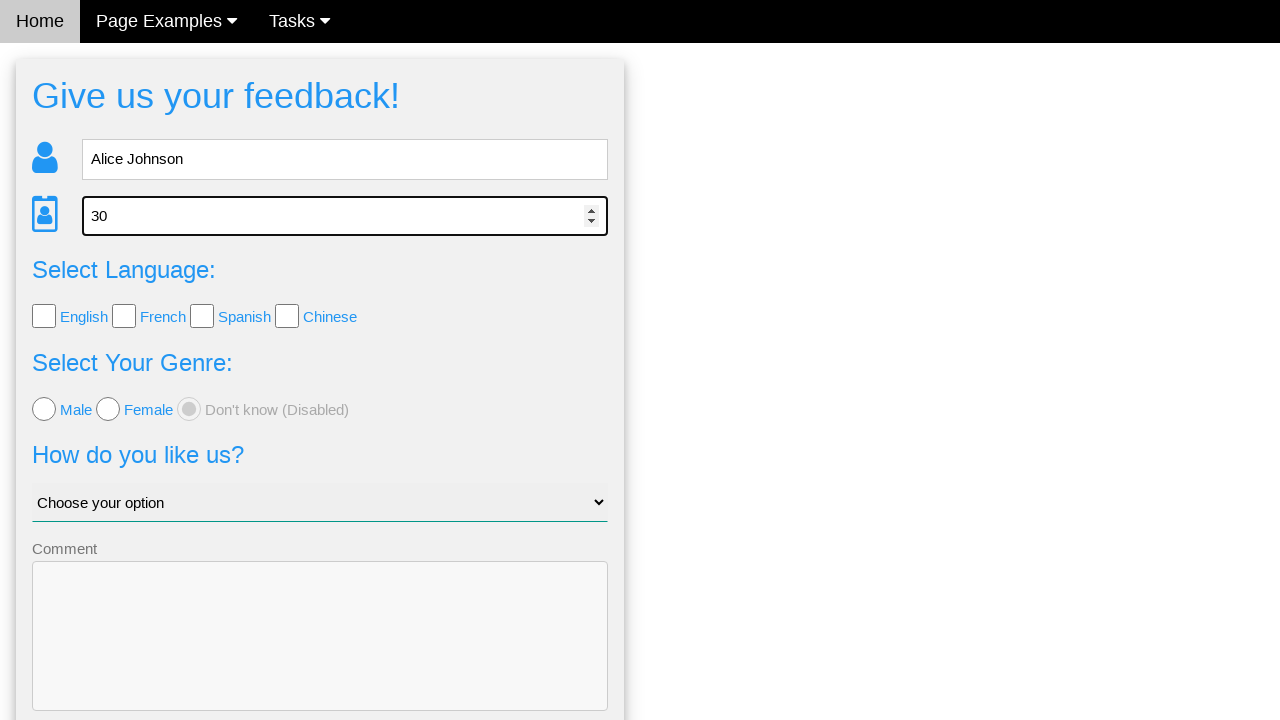